Tests calculator addition with values 5 and 25.5, expecting result 30 with integers-only mode enabled

Starting URL: https://testsheepnz.github.io/BasicCalculator.html#main-body

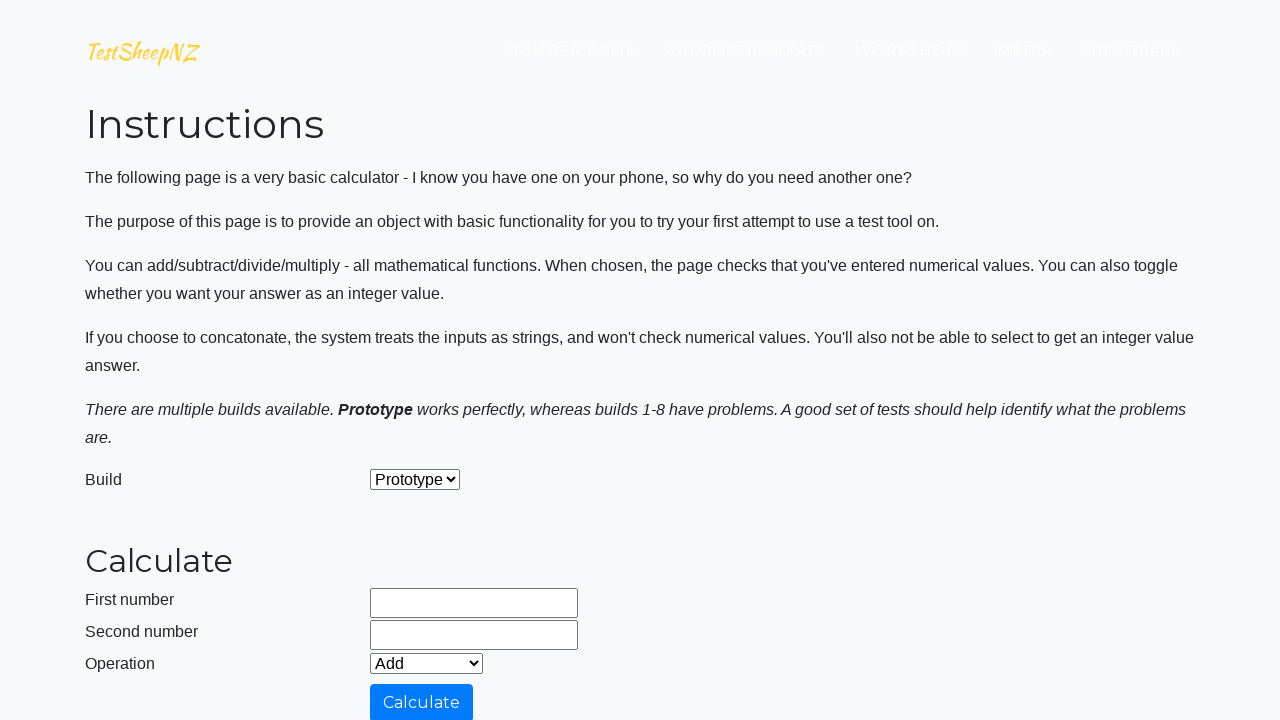

Filled first number input with '5' on input[name='number1']
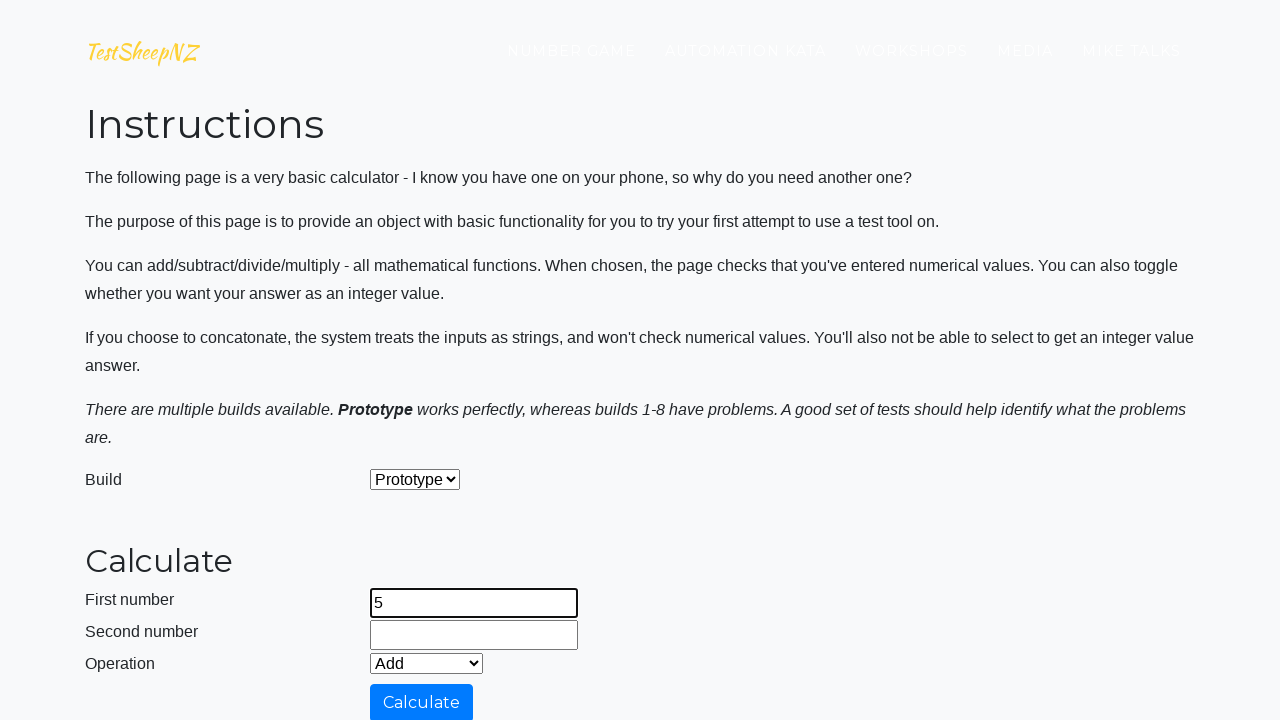

Filled second number input with '25.5' on input[name='number2']
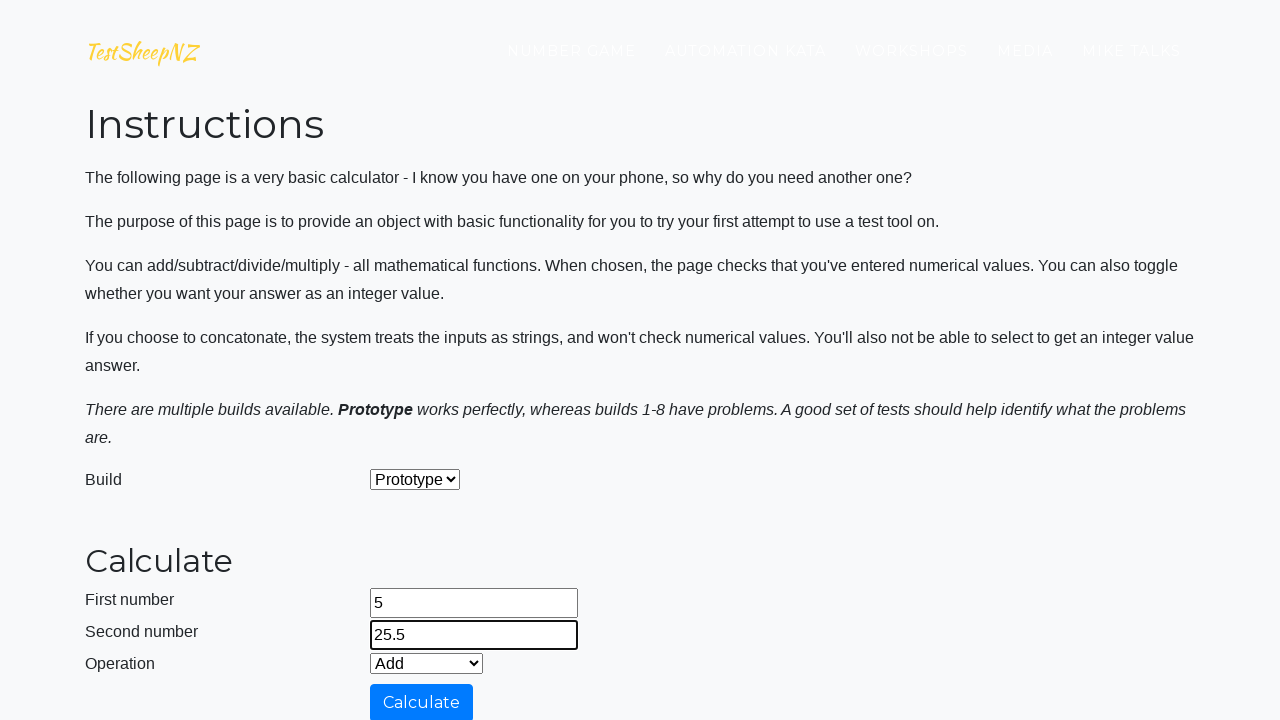

Enabled integers-only mode by clicking checkbox at (376, 428) on #integerSelect
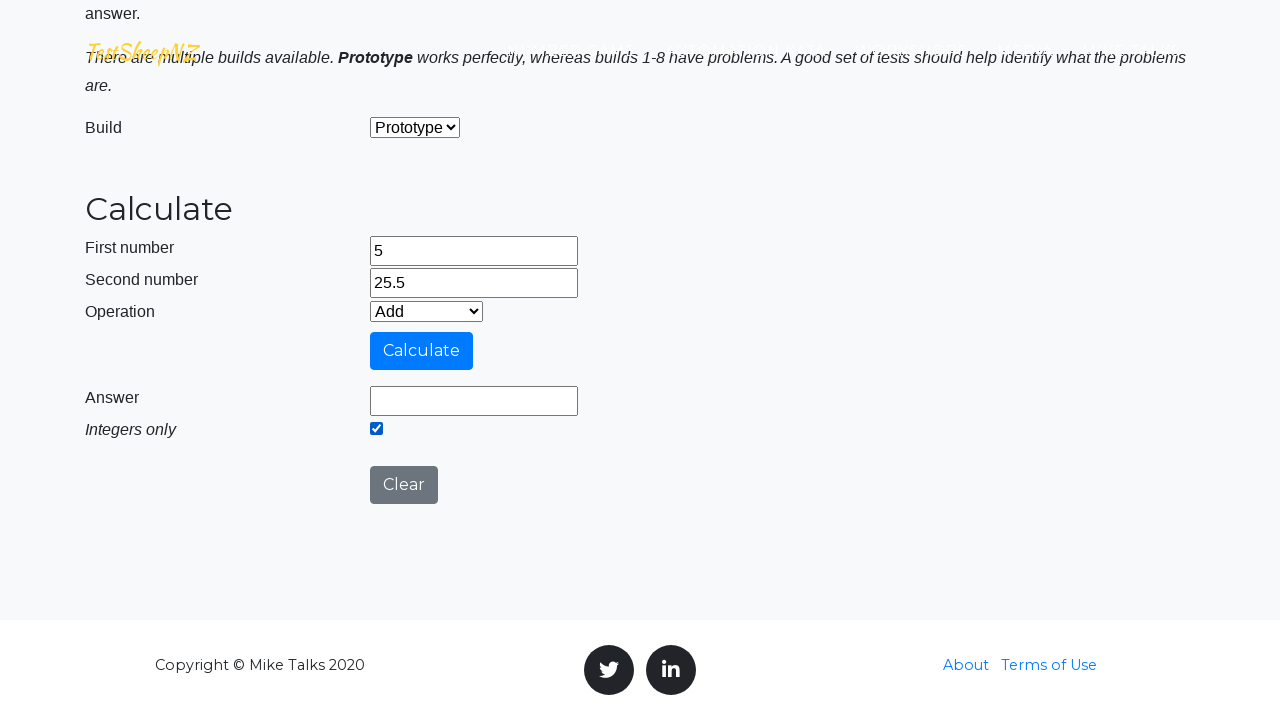

Clicked calculate button to compute 5 + 25.5 at (422, 351) on #calculateButton
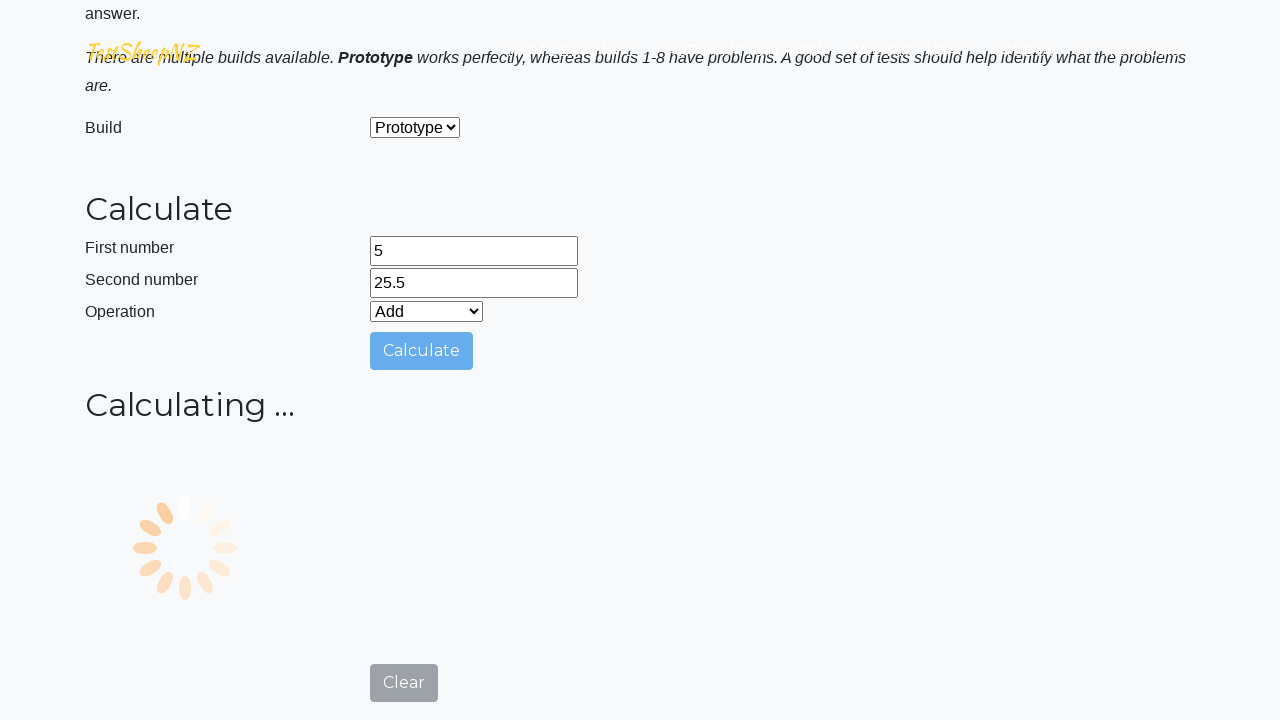

Verified result equals 30 (integers-only mode)
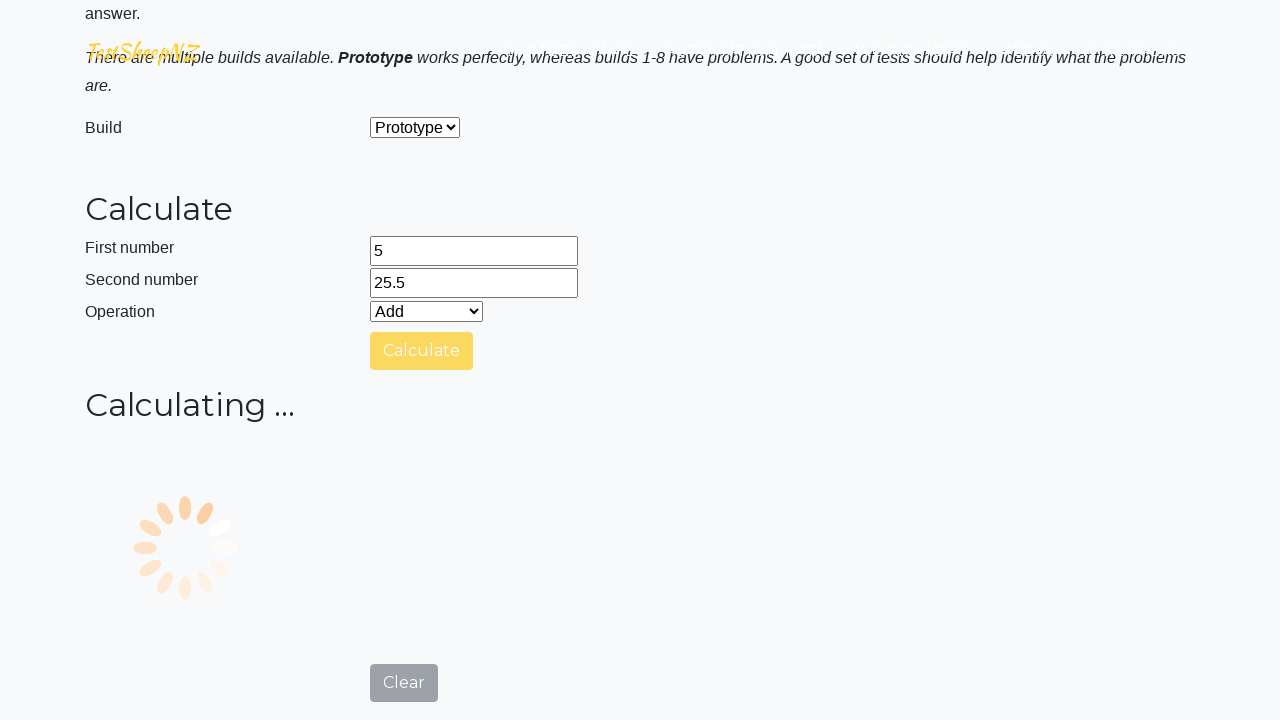

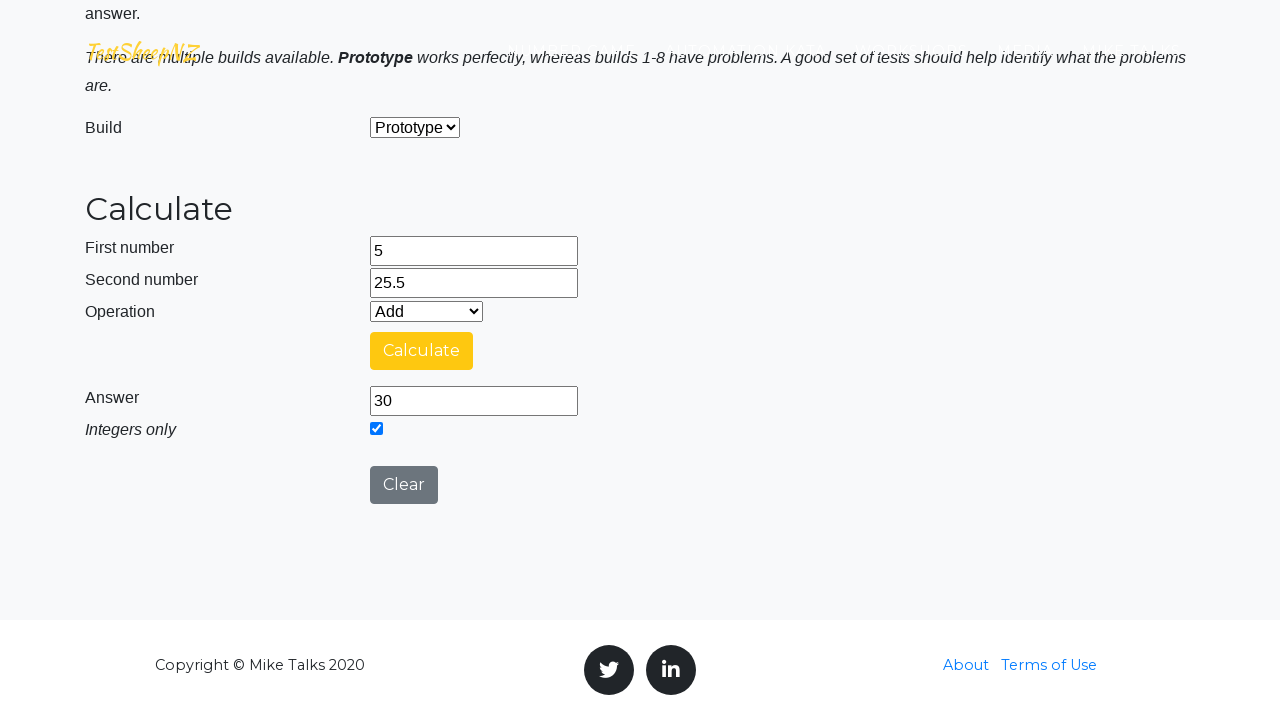